Tests mouse hover functionality by scrolling to the hover button and hovering over it to reveal menu options

Starting URL: https://codenboxautomationlab.com/practice/

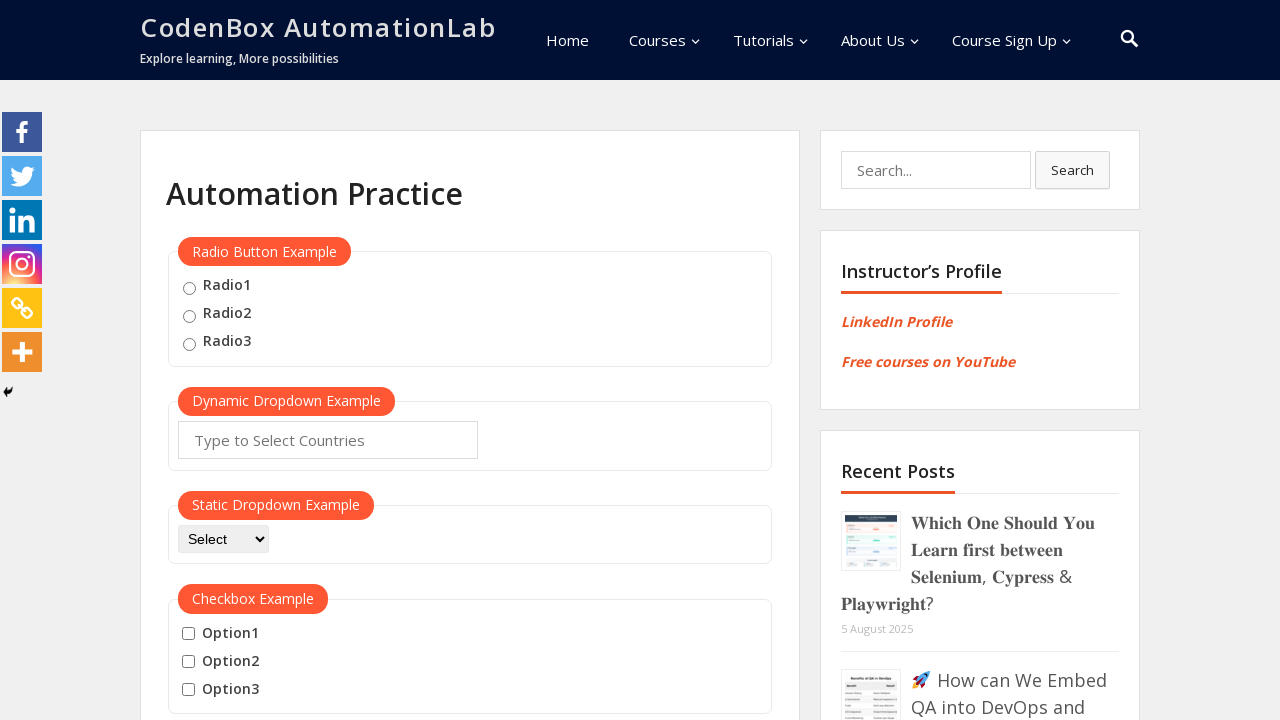

Scrolled down to mouse hover section
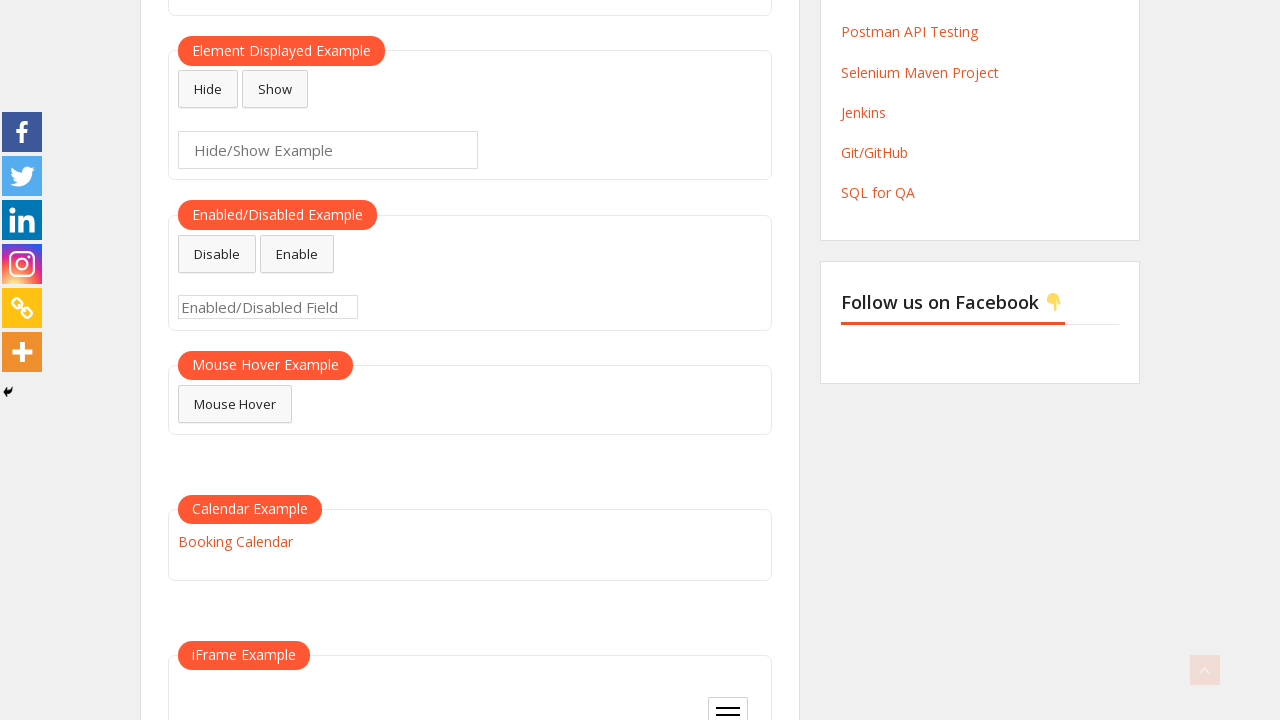

Hovered over mouse hover button to reveal menu options at (235, 404) on #mousehover
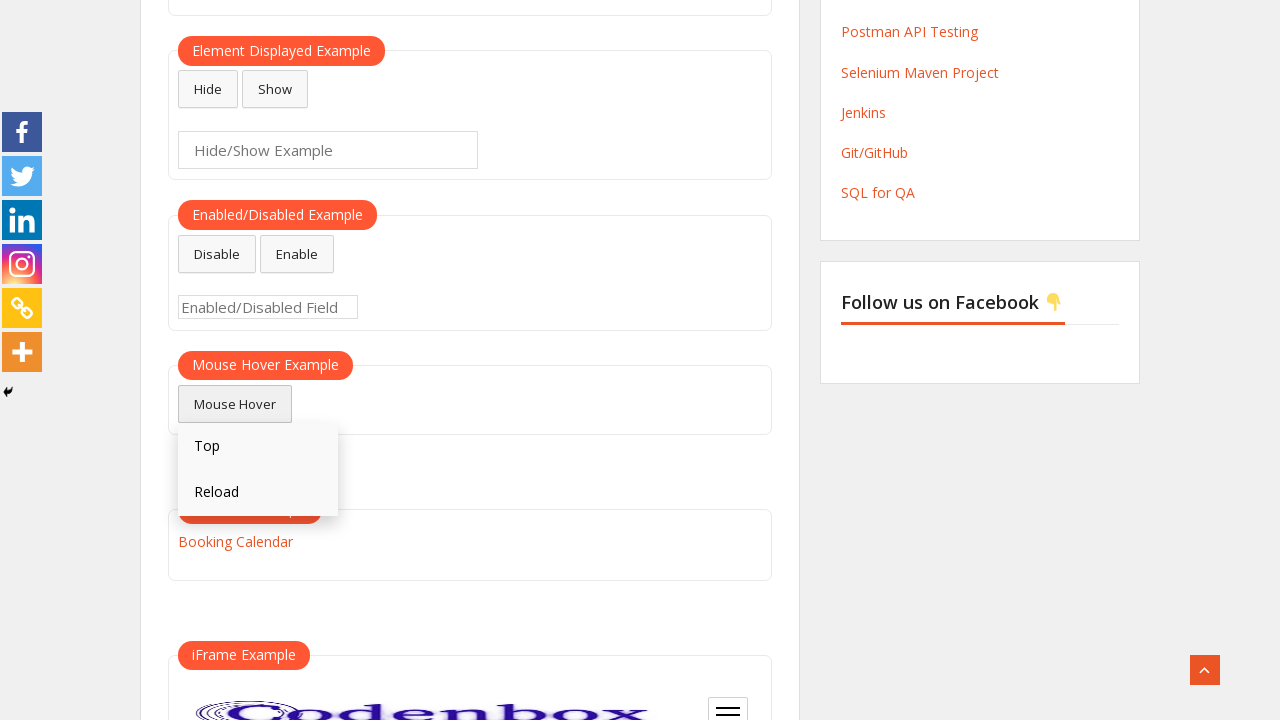

Verified hover menu items are visible
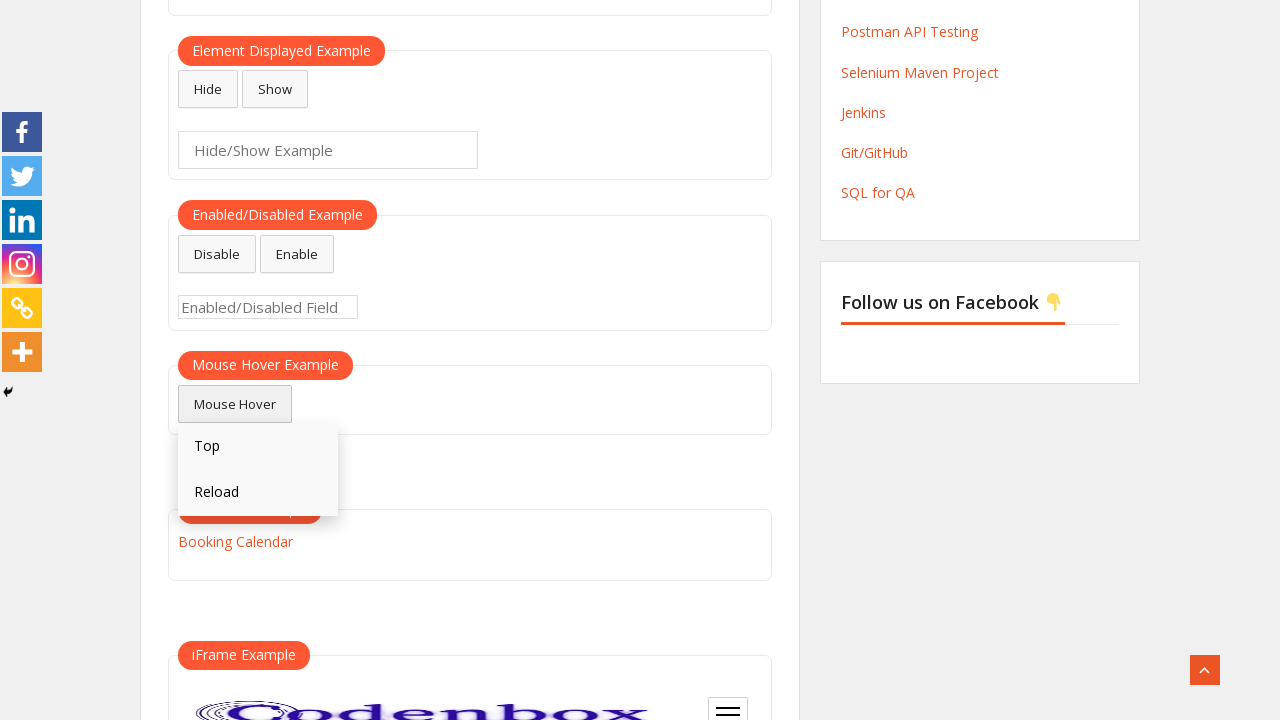

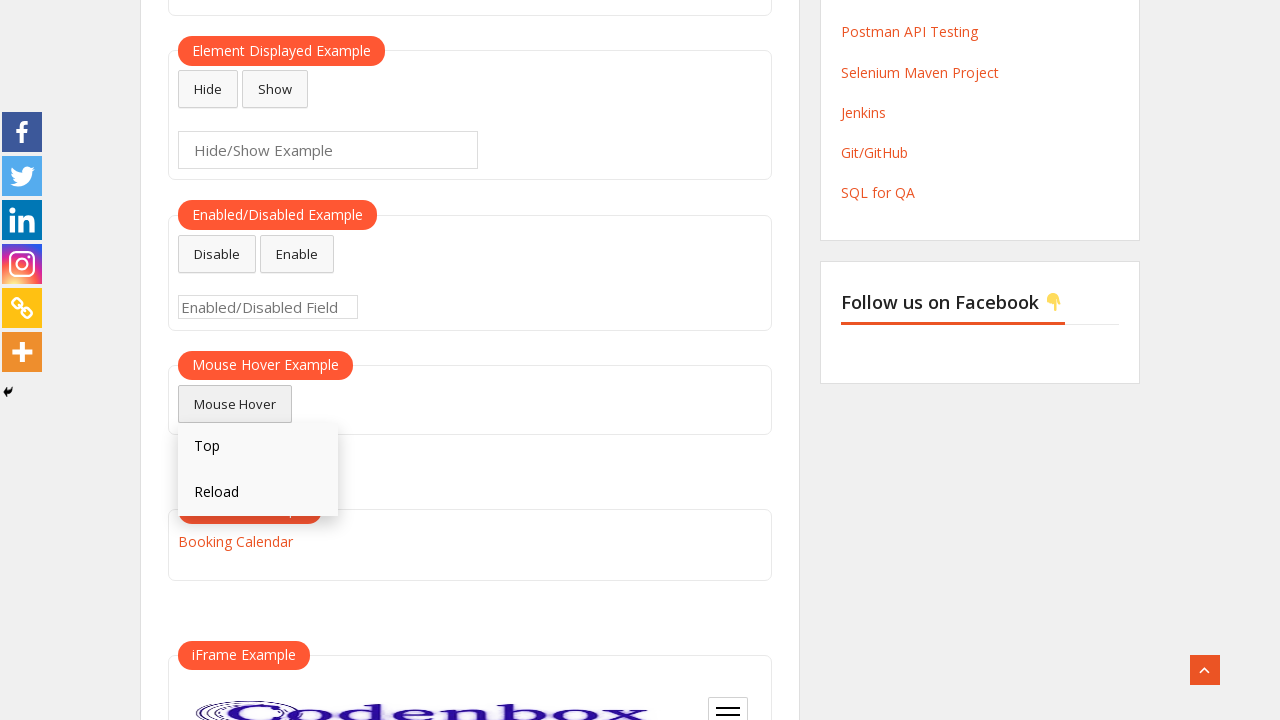